Tests JavaScript alert handling by clicking buttons that trigger alerts and accepting them. First triggers an immediate alert, then triggers a timed alert that appears after a delay.

Starting URL: https://demoqa.com/alerts

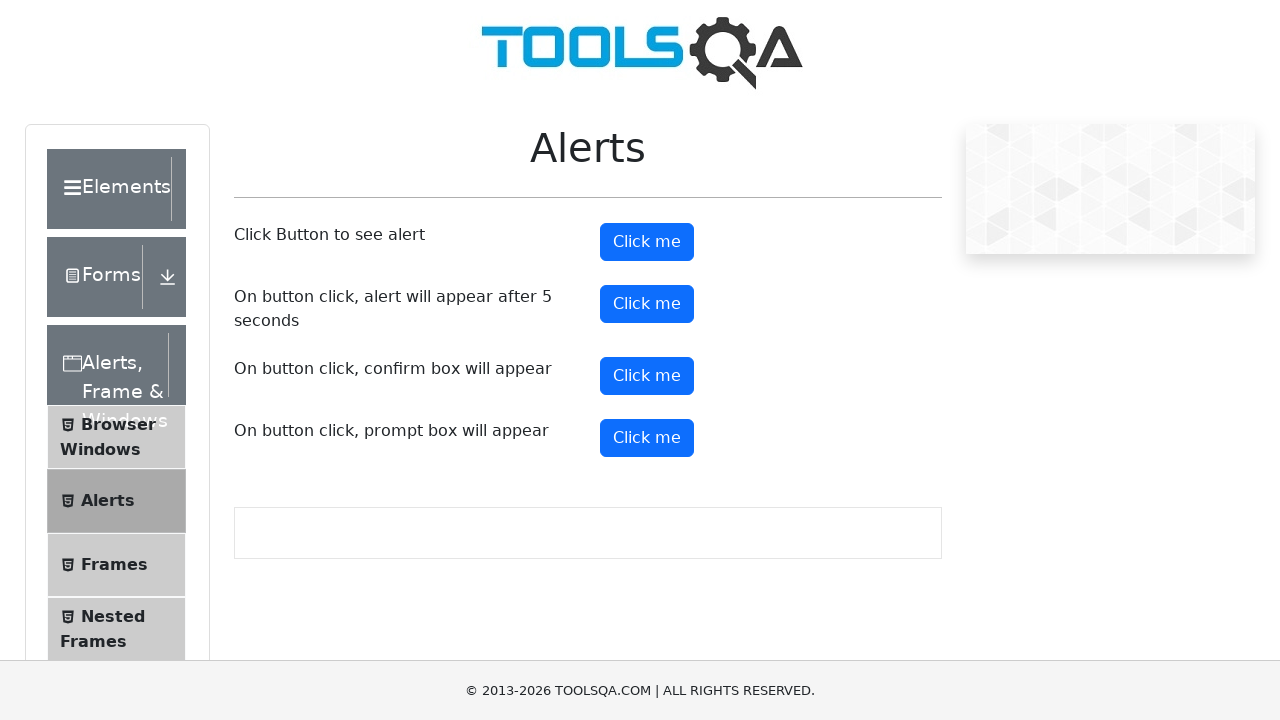

Clicked button to trigger immediate alert at (647, 242) on #alertButton
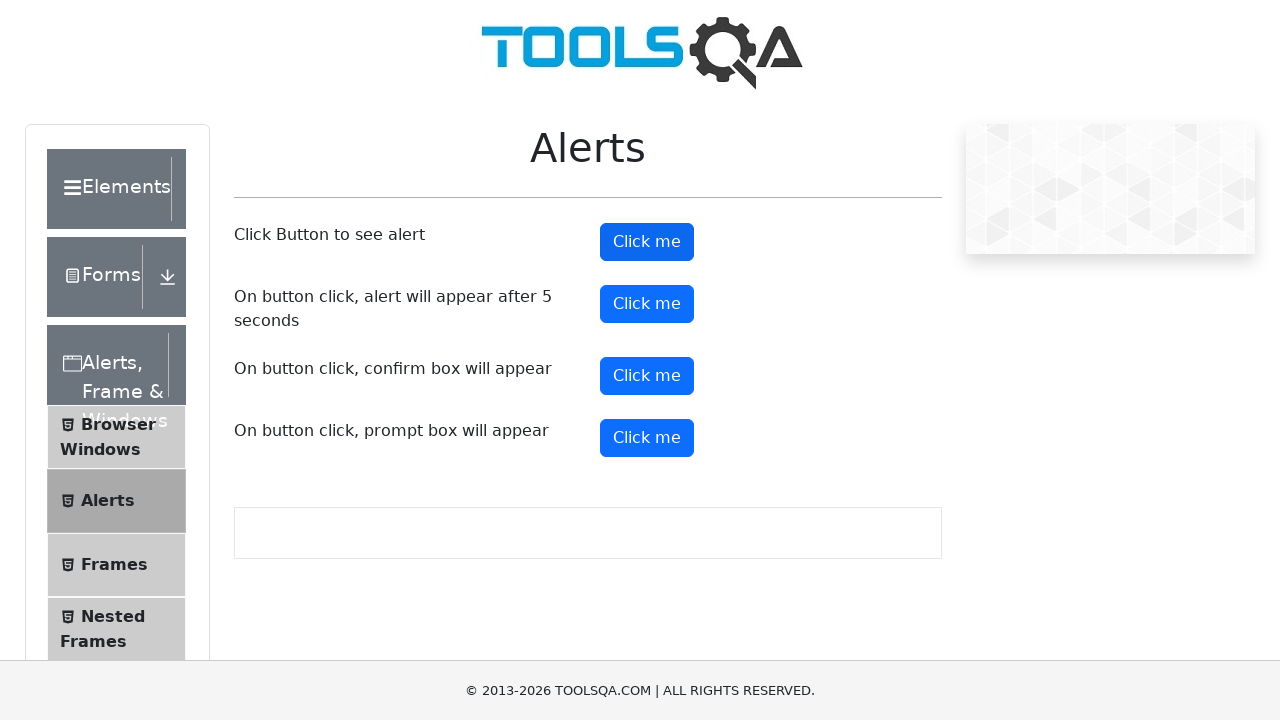

Set up dialog handler to accept alerts
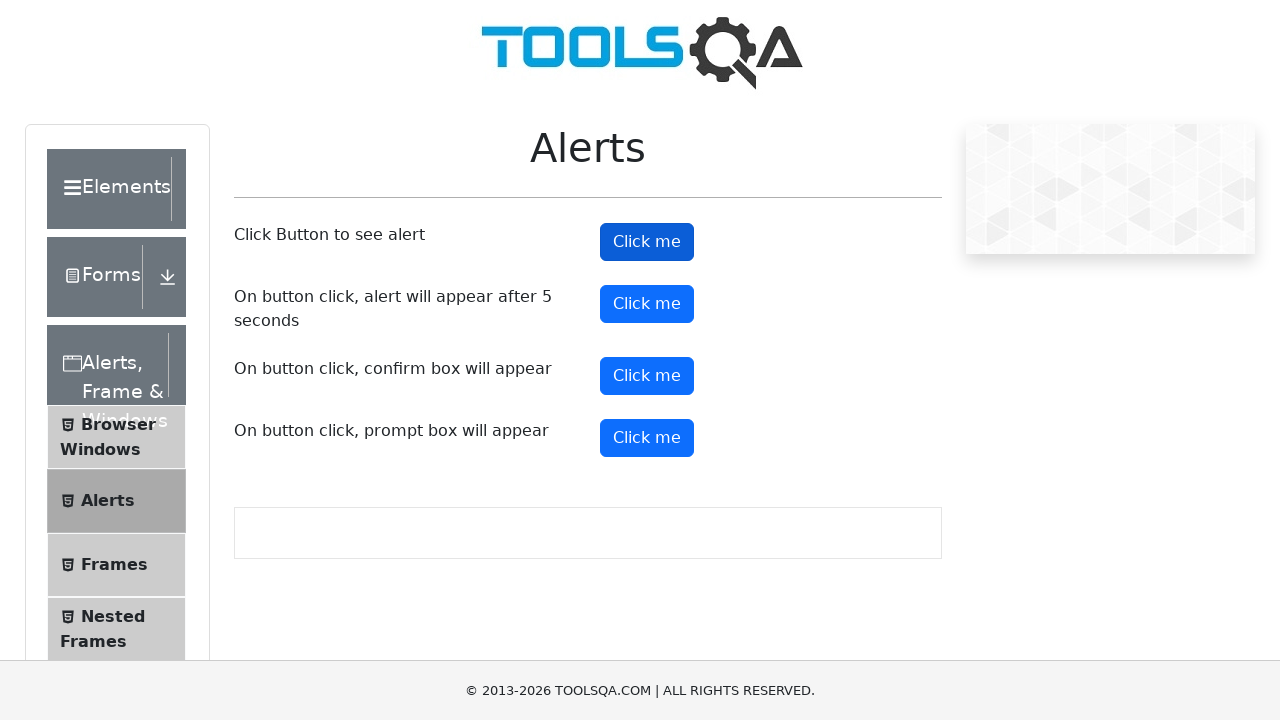

Registered dialog handler function
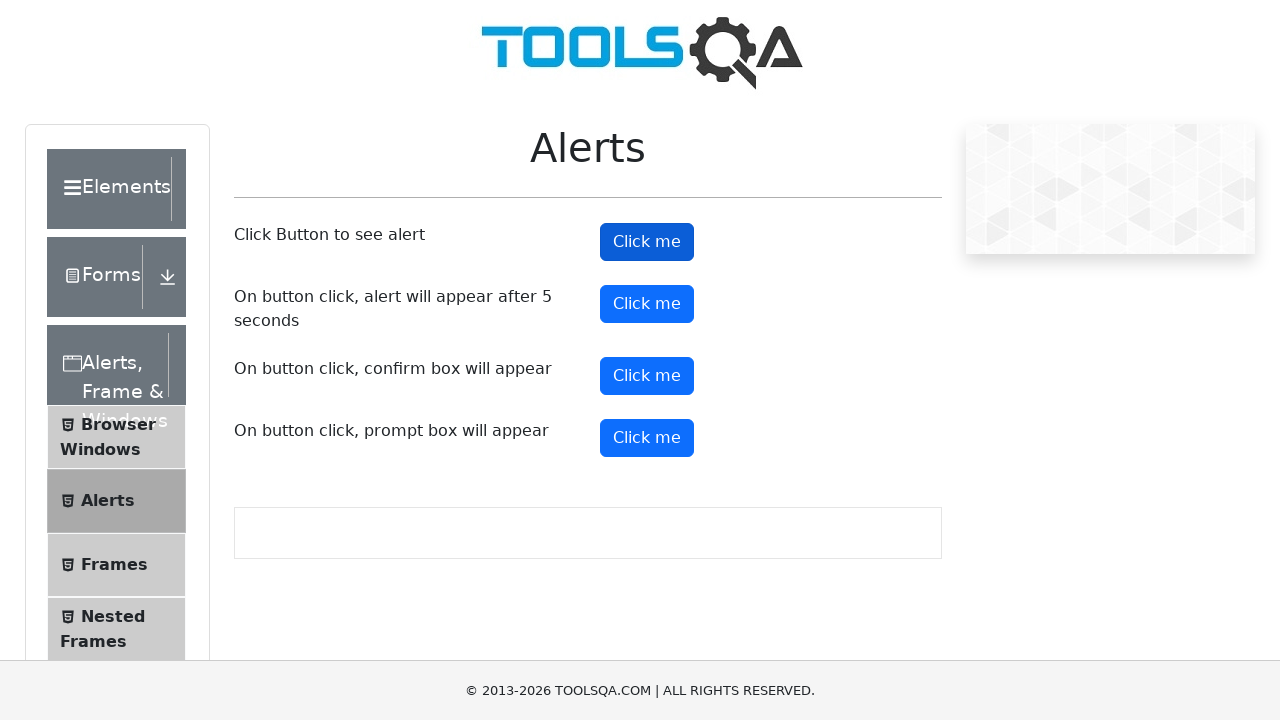

Clicked button to trigger immediate alert again at (647, 242) on #alertButton
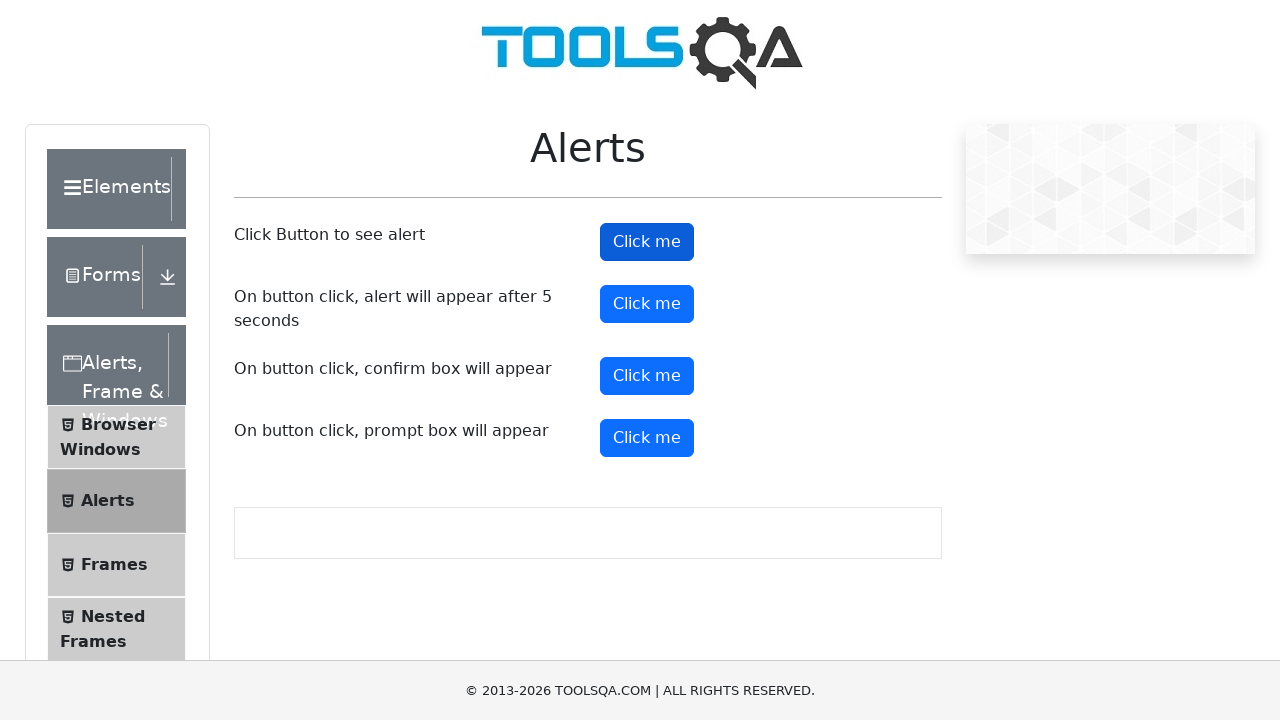

Waited 500ms for alert to be processed
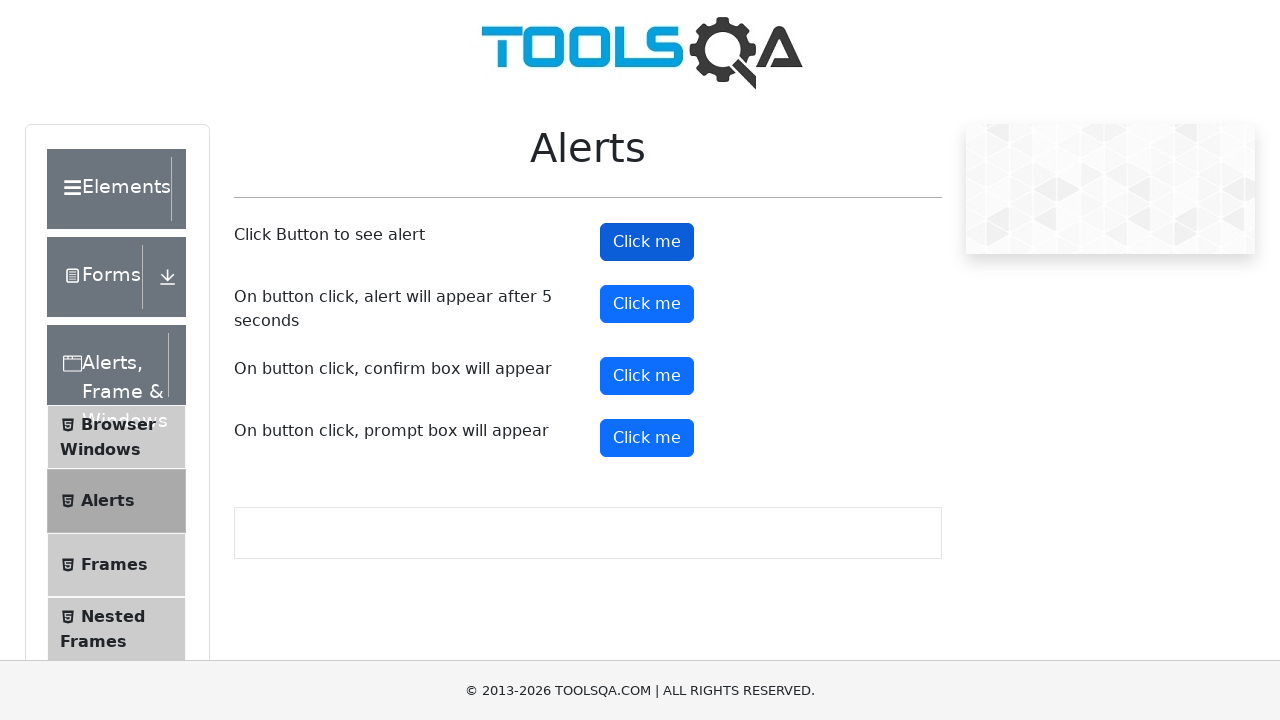

Clicked button to trigger timed alert (5 second delay) at (647, 304) on #timerAlertButton
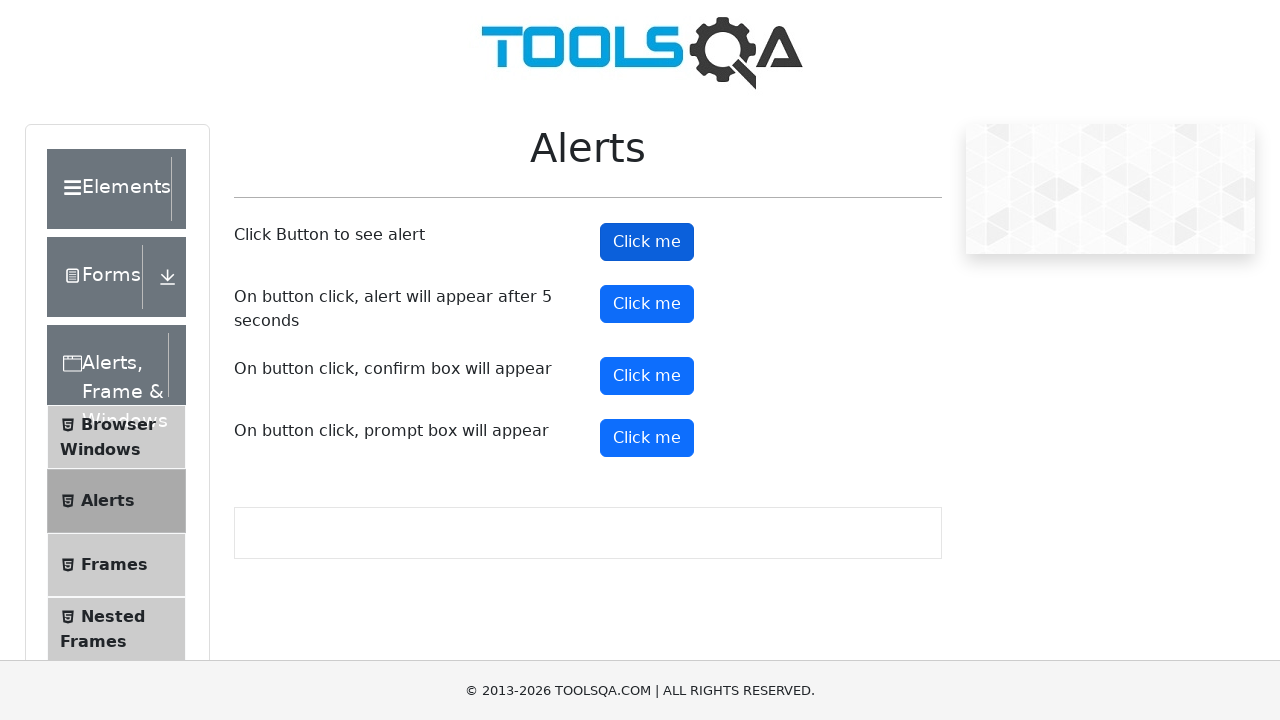

Waited 6 seconds for timed alert to appear and be accepted
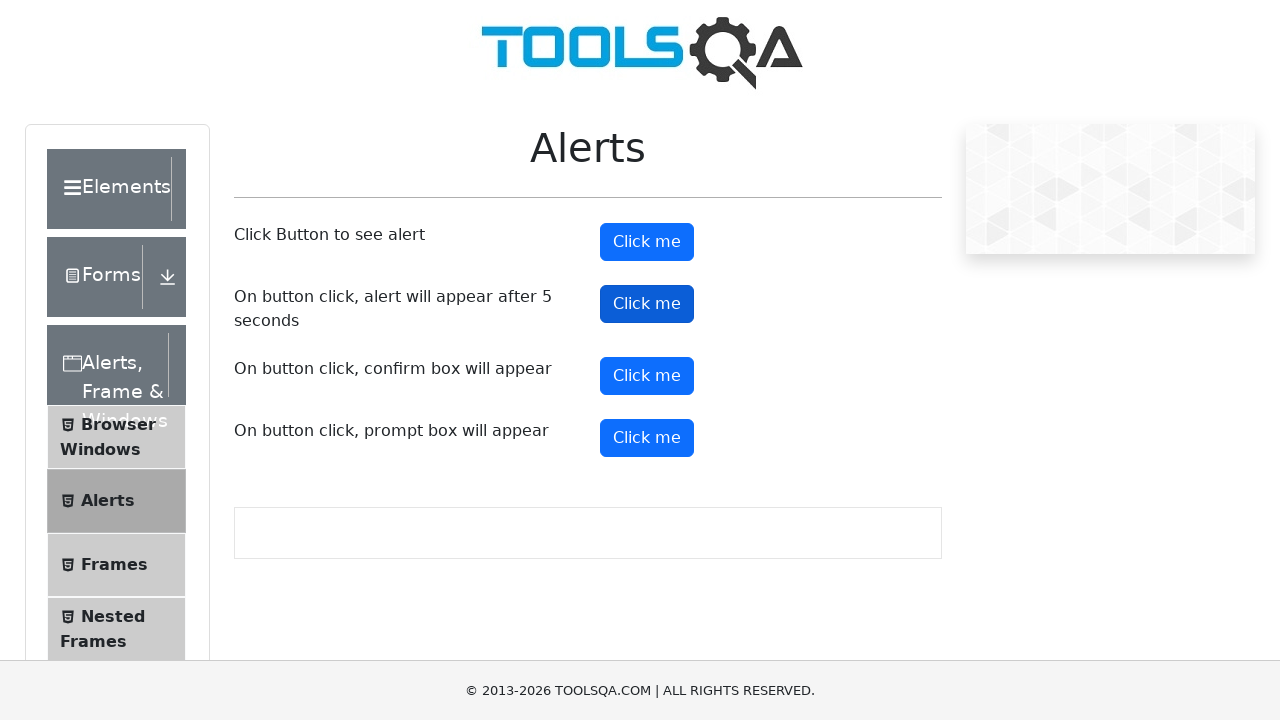

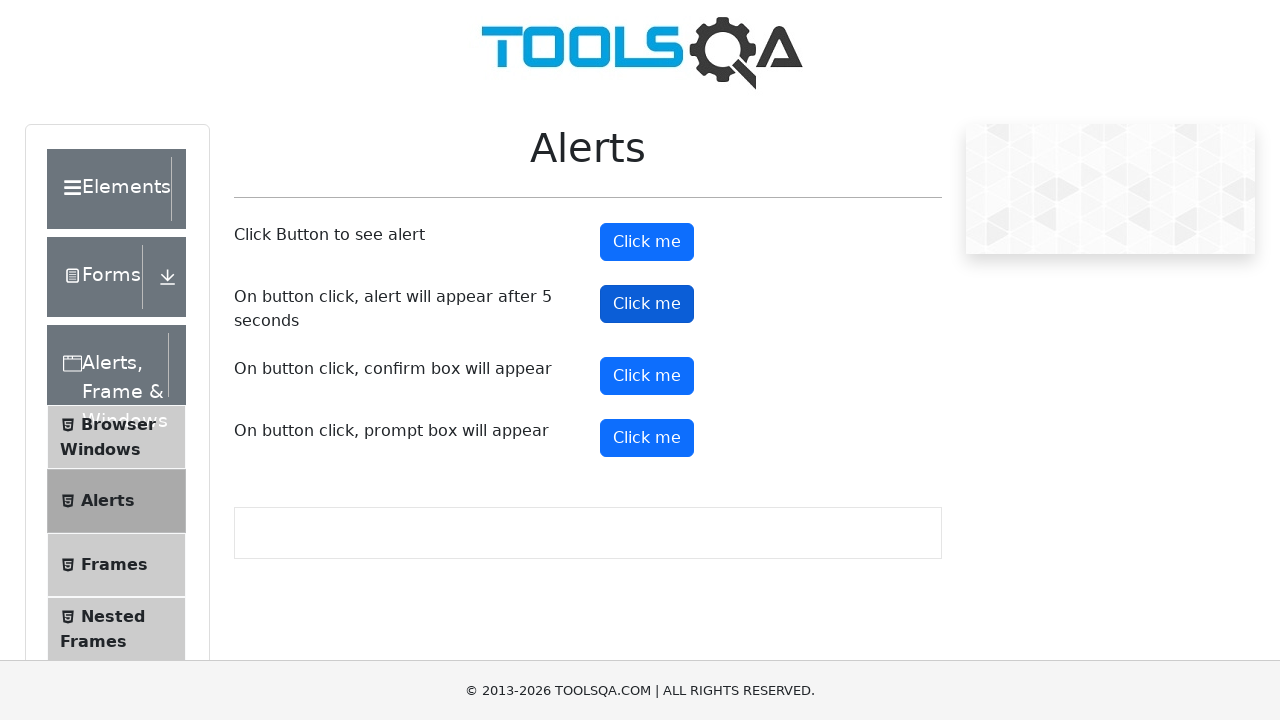